Tests a slow calculator application by setting a delay, performing a calculation (7+8), and verifying the result appears after the delay

Starting URL: https://bonigarcia.dev/selenium-webdriver-java/slow-calculator.html

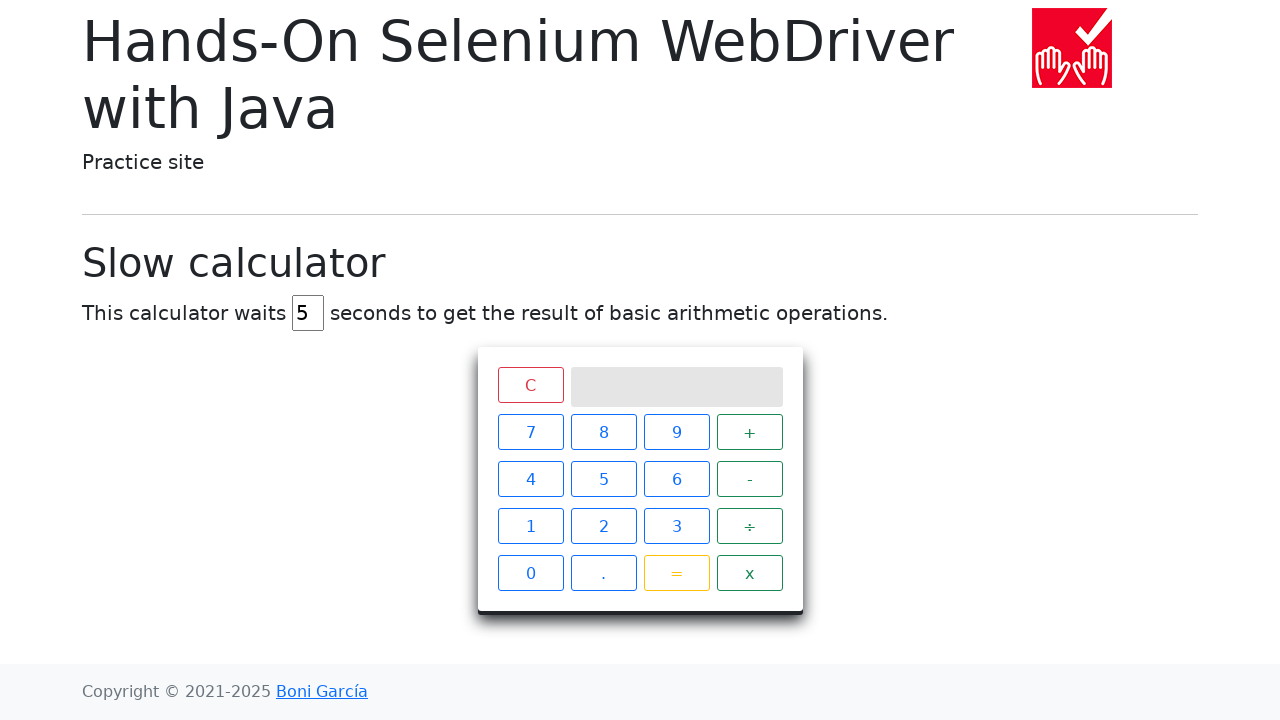

Reloaded page to reset calculator state
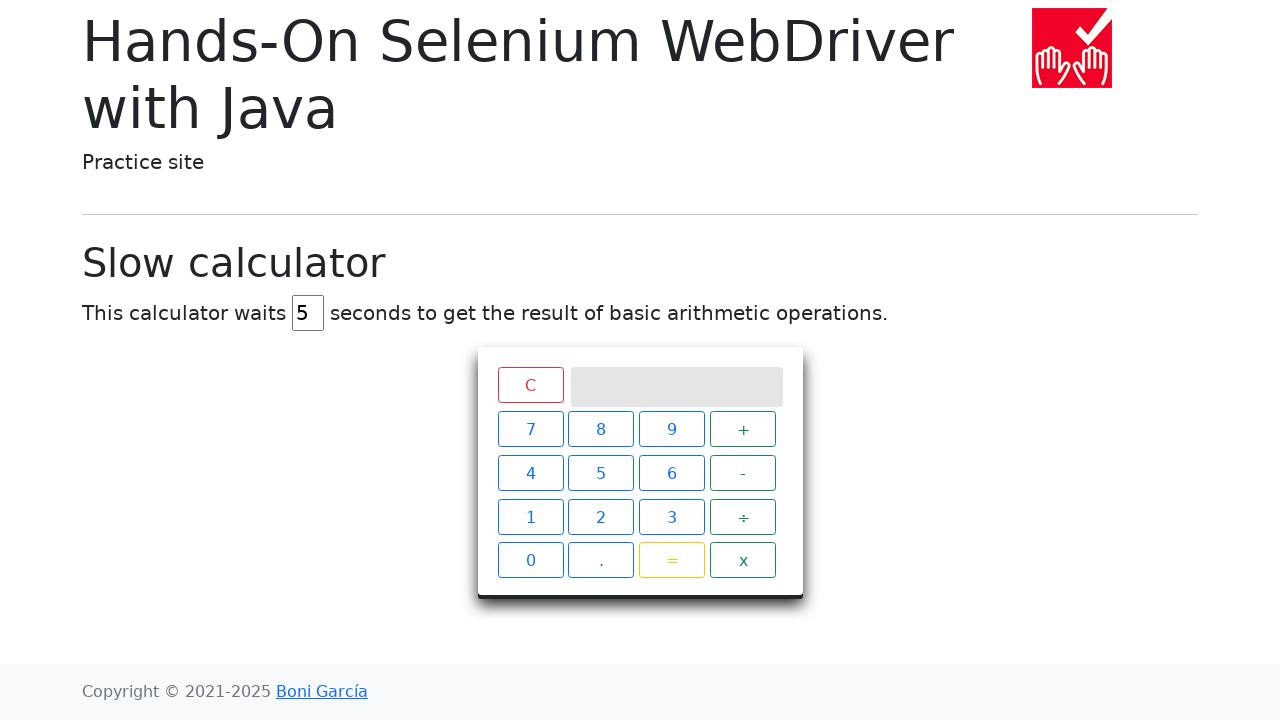

Cleared the delay input field on input#delay
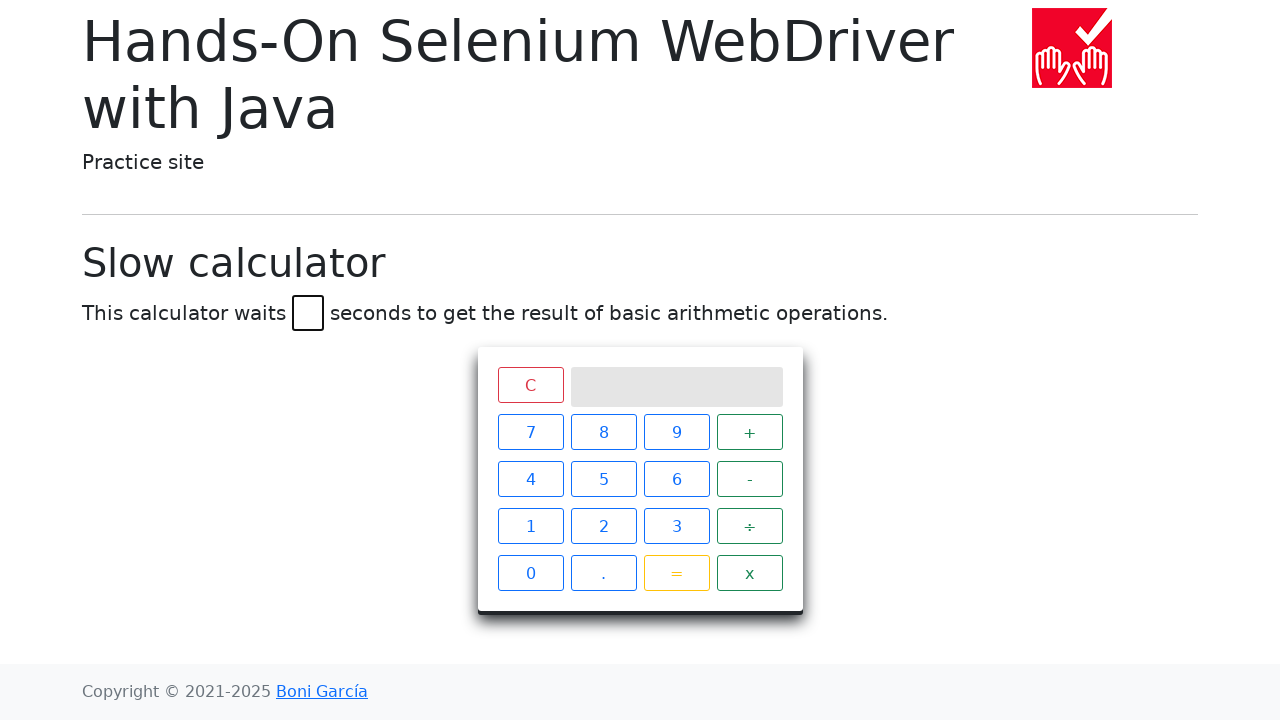

Set delay input to 45 seconds on input#delay
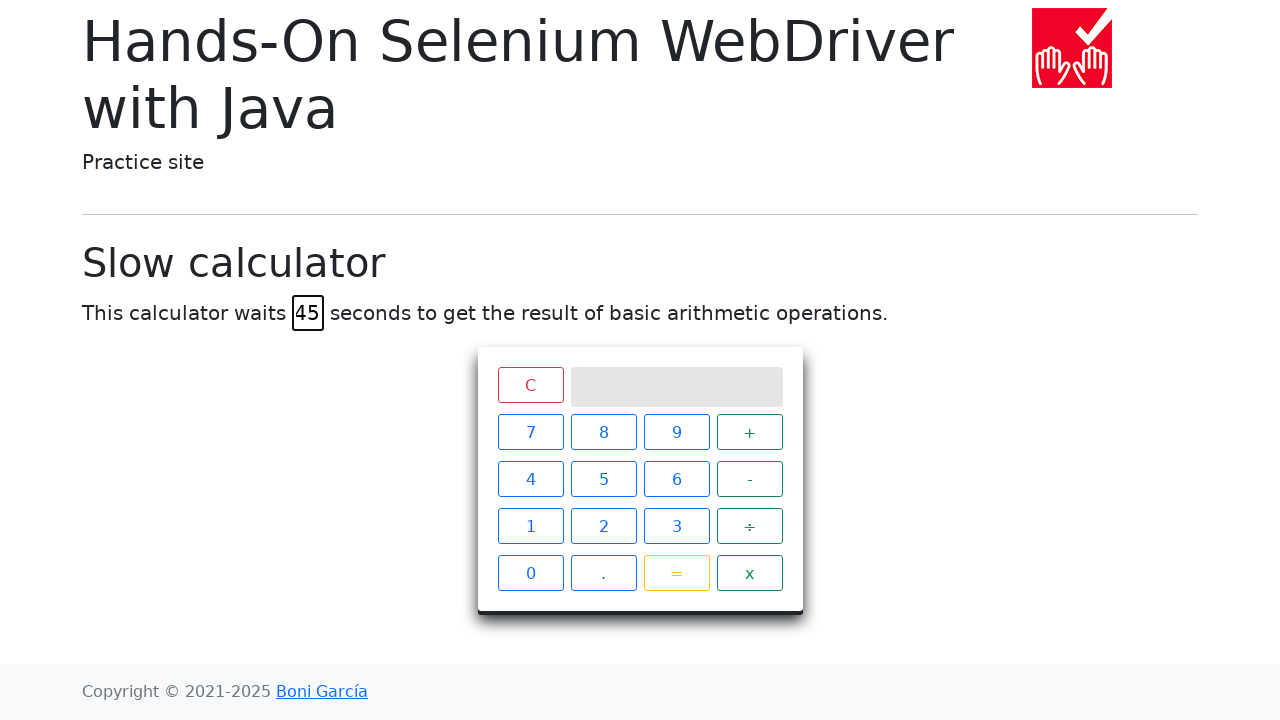

Clicked number 7 on calculator at (530, 432) on xpath=//span[text()='7']
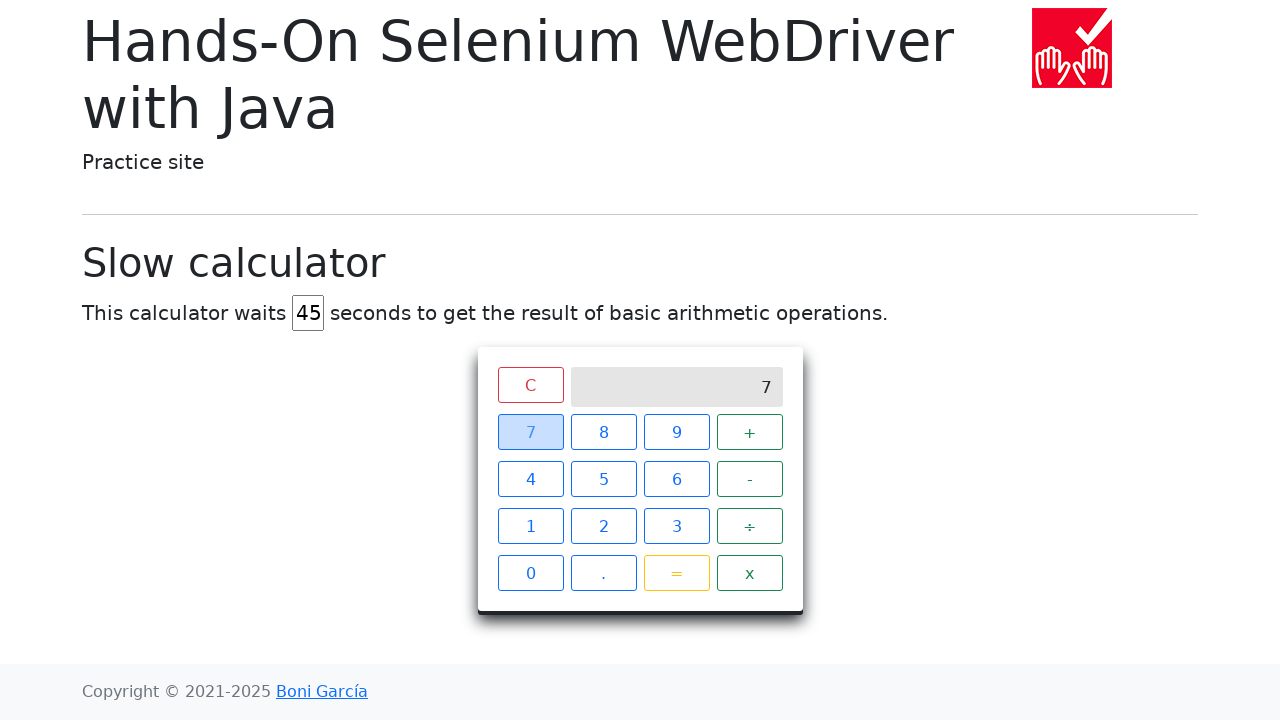

Clicked plus operator at (750, 432) on xpath=//span[text()='+']
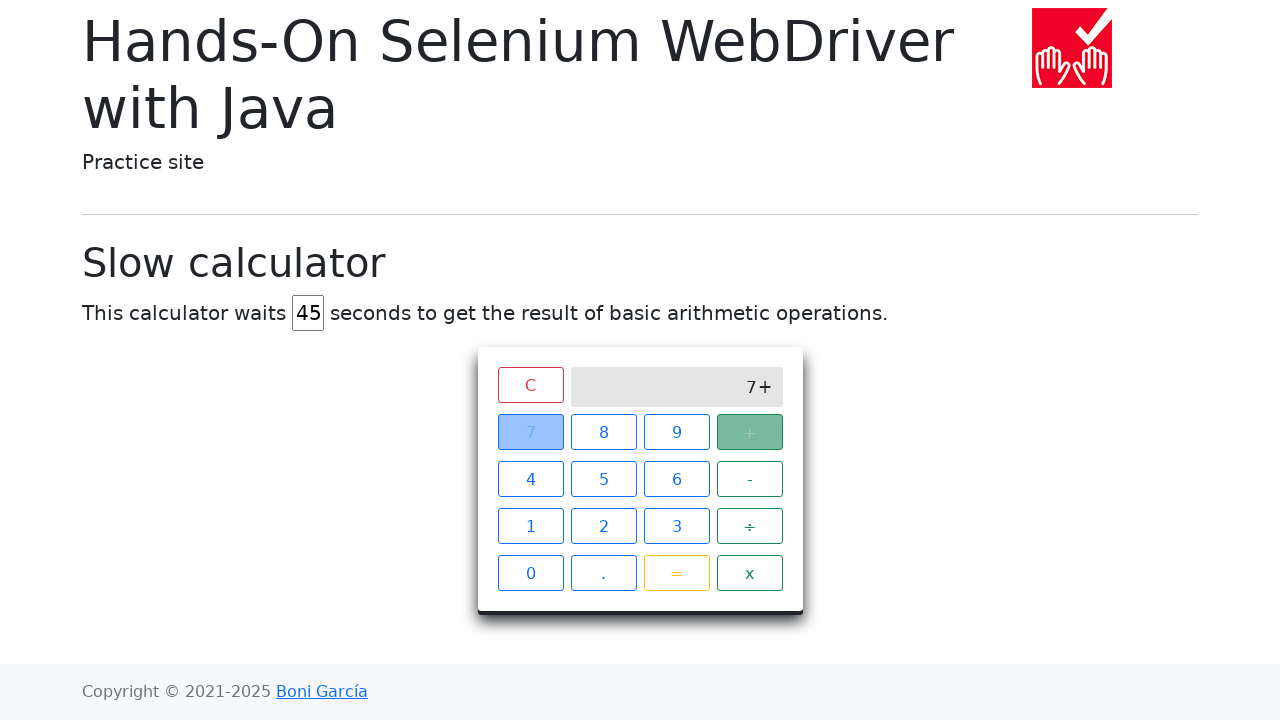

Clicked number 8 on calculator at (604, 432) on xpath=//span[text()='8']
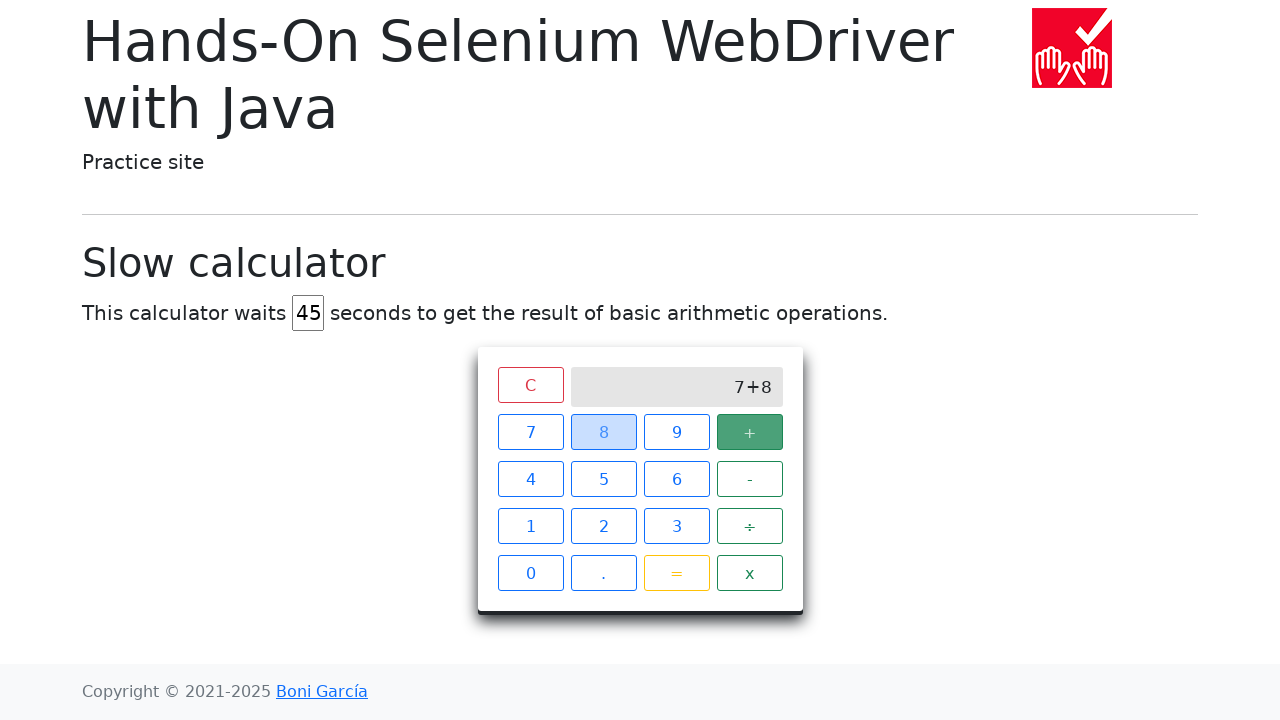

Clicked equals button to perform calculation 7+8 at (676, 573) on xpath=//span[text()='=']
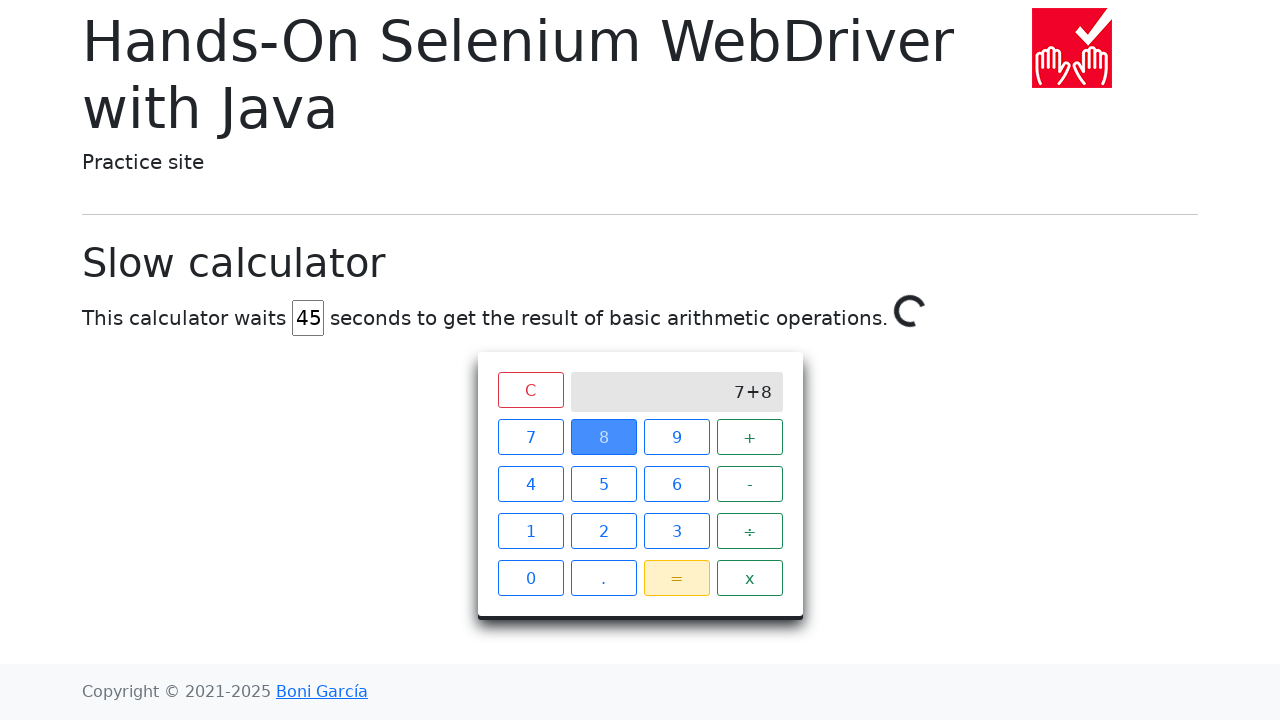

Result 15 appeared on calculator screen after 45-second delay
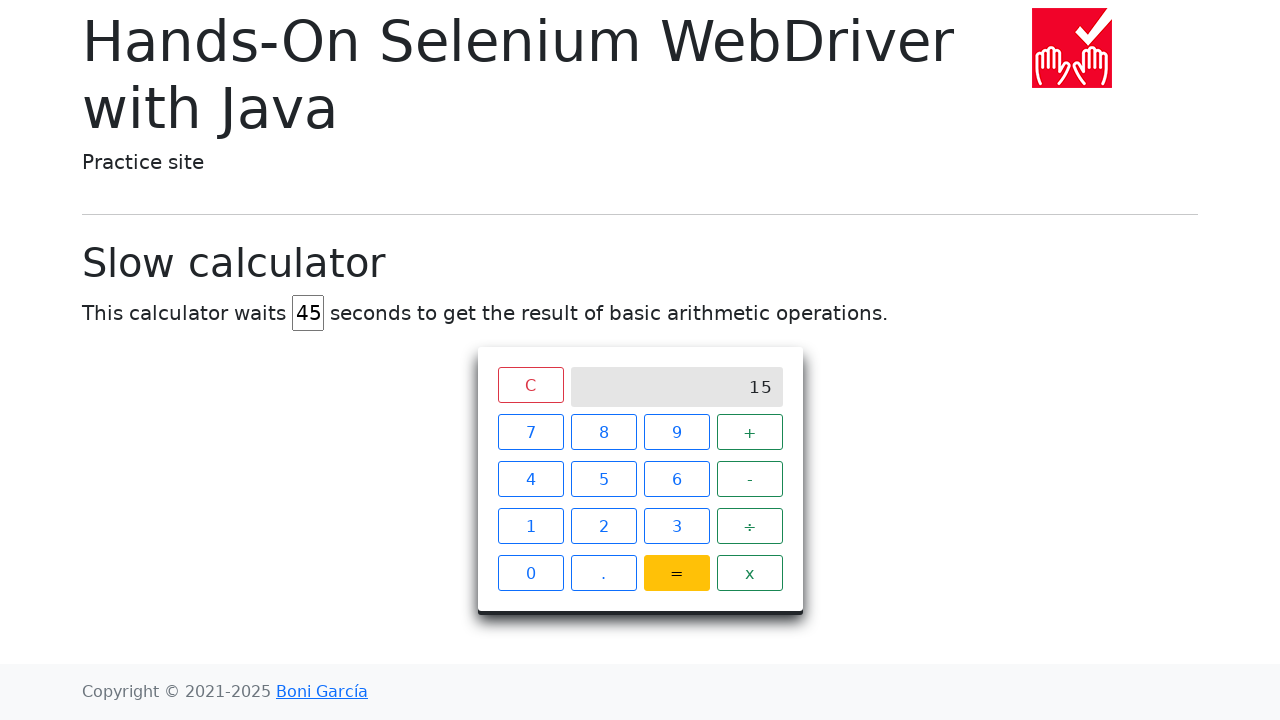

Verified calculator result is 15
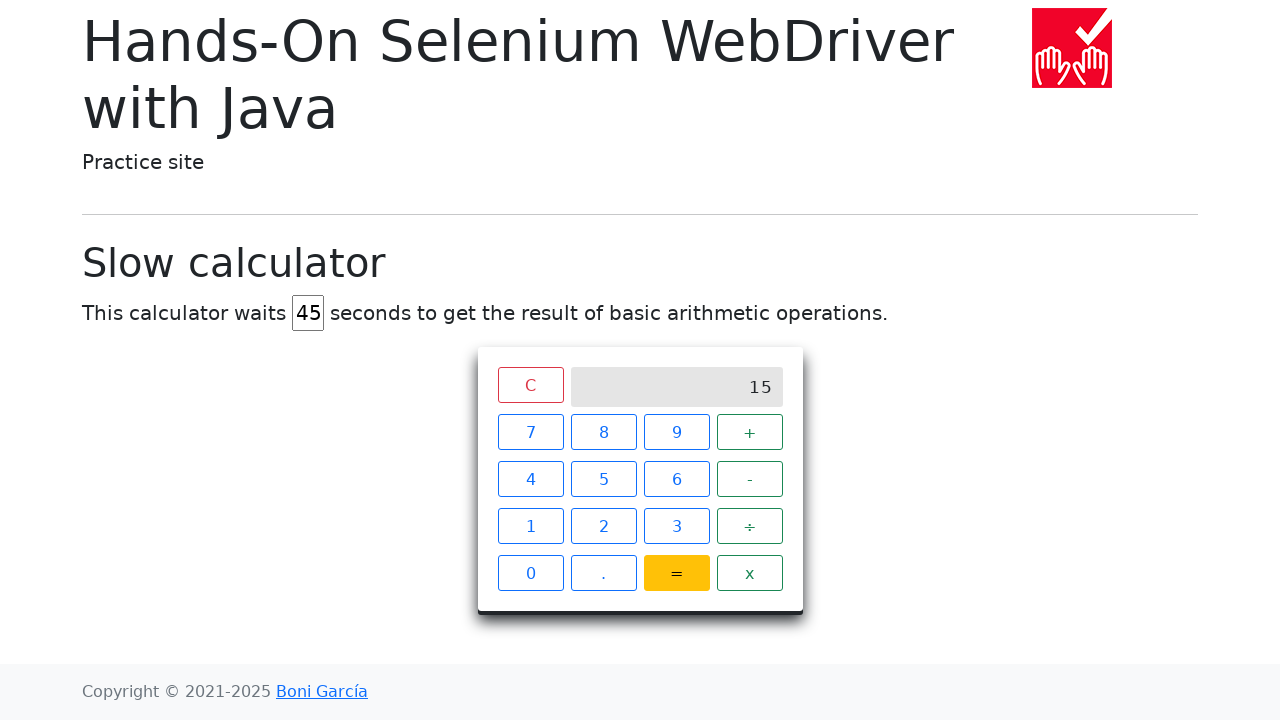

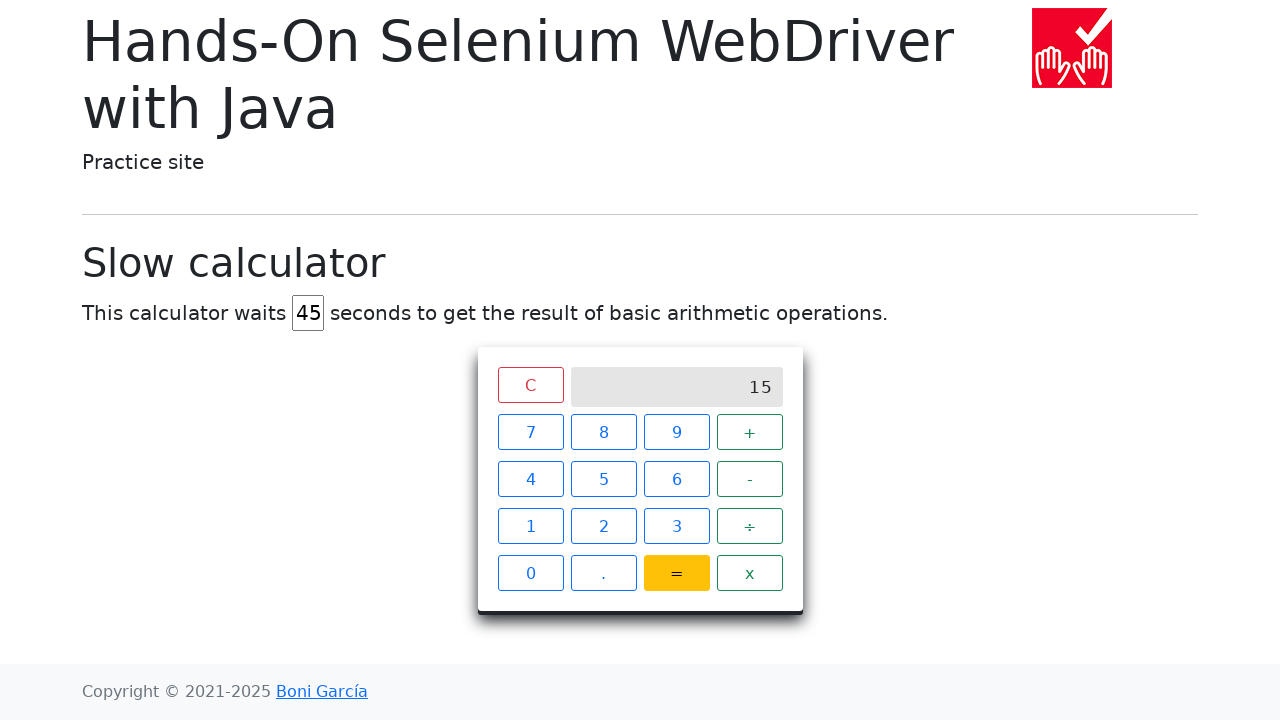